Tests JavaScript confirm alert by clicking the confirm button, accepting the confirmation dialog, and verifying the result message

Starting URL: https://practice.cydeo.com/javascript_alerts

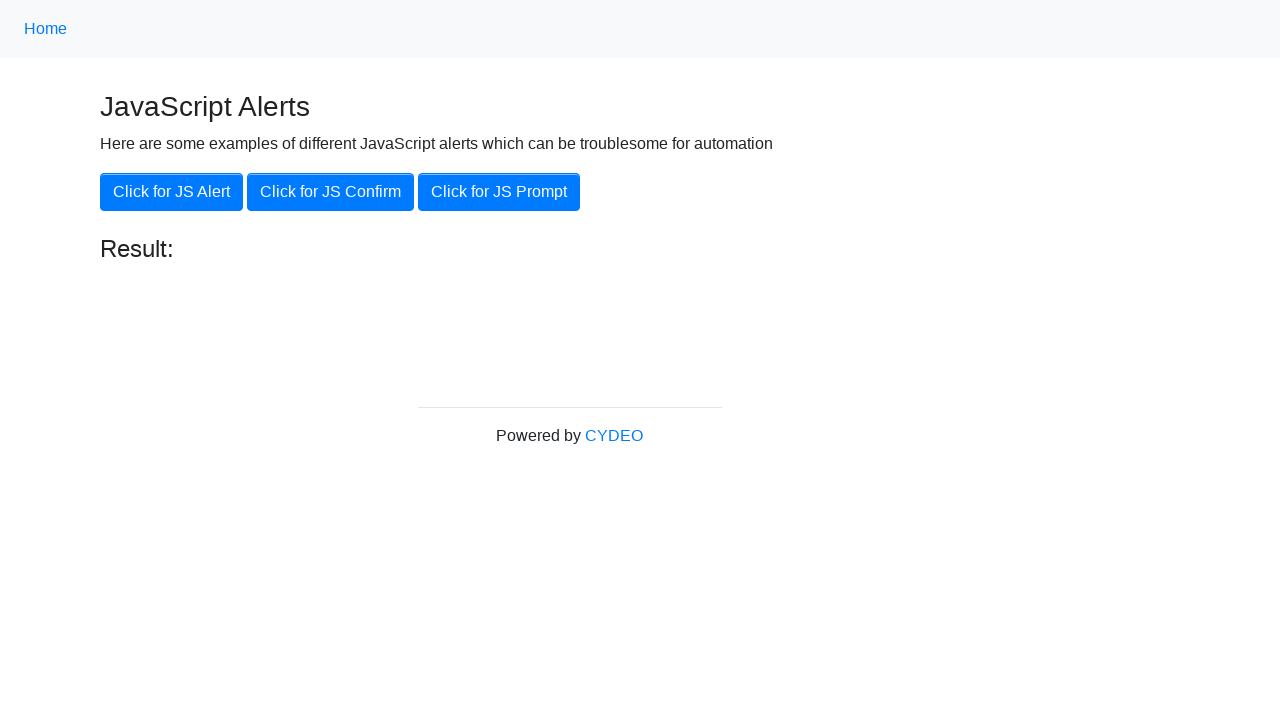

Set up dialog handler to accept confirmation dialogs
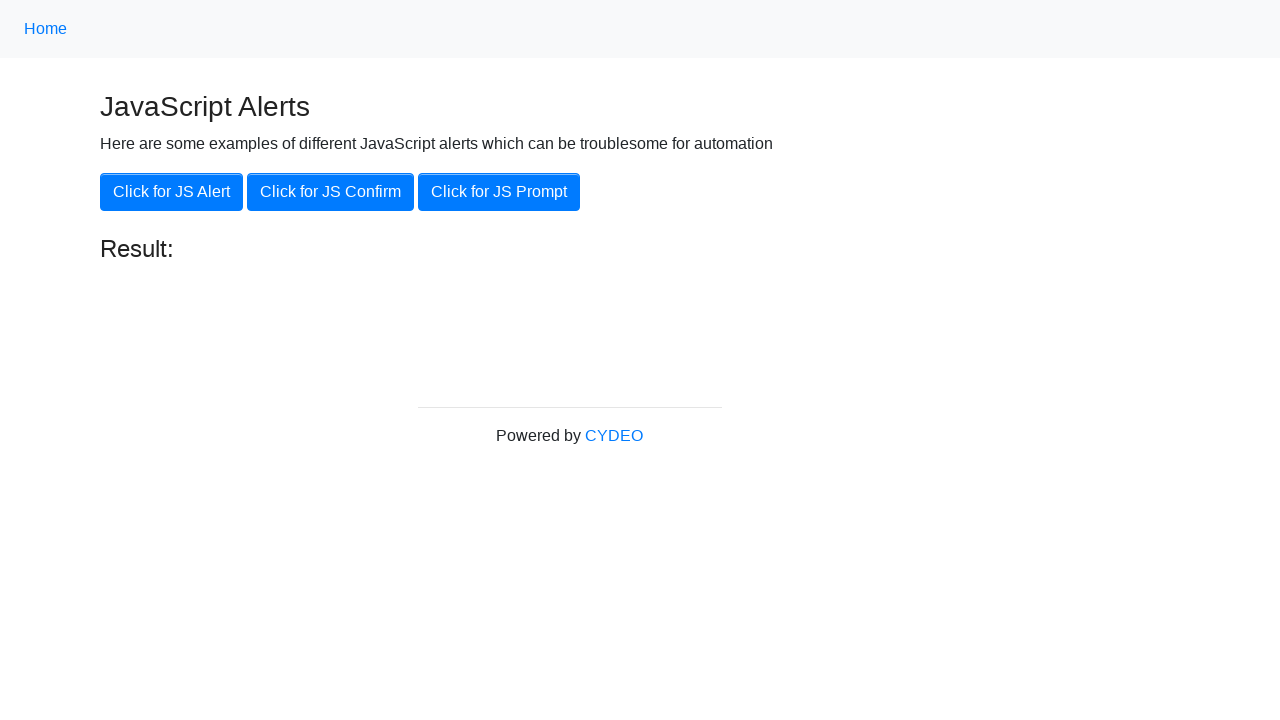

Clicked the 'Click for JS Confirm' button at (330, 192) on (//button[@class='btn btn-primary'])[2]
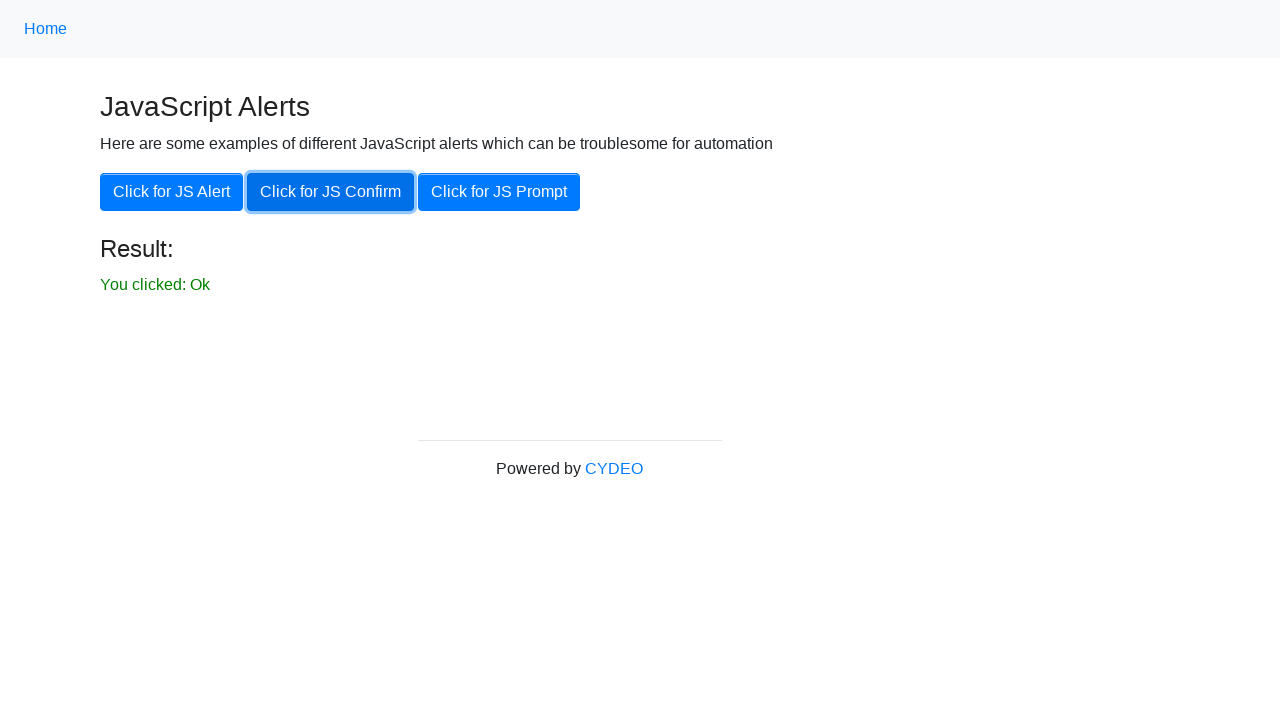

Result message element loaded
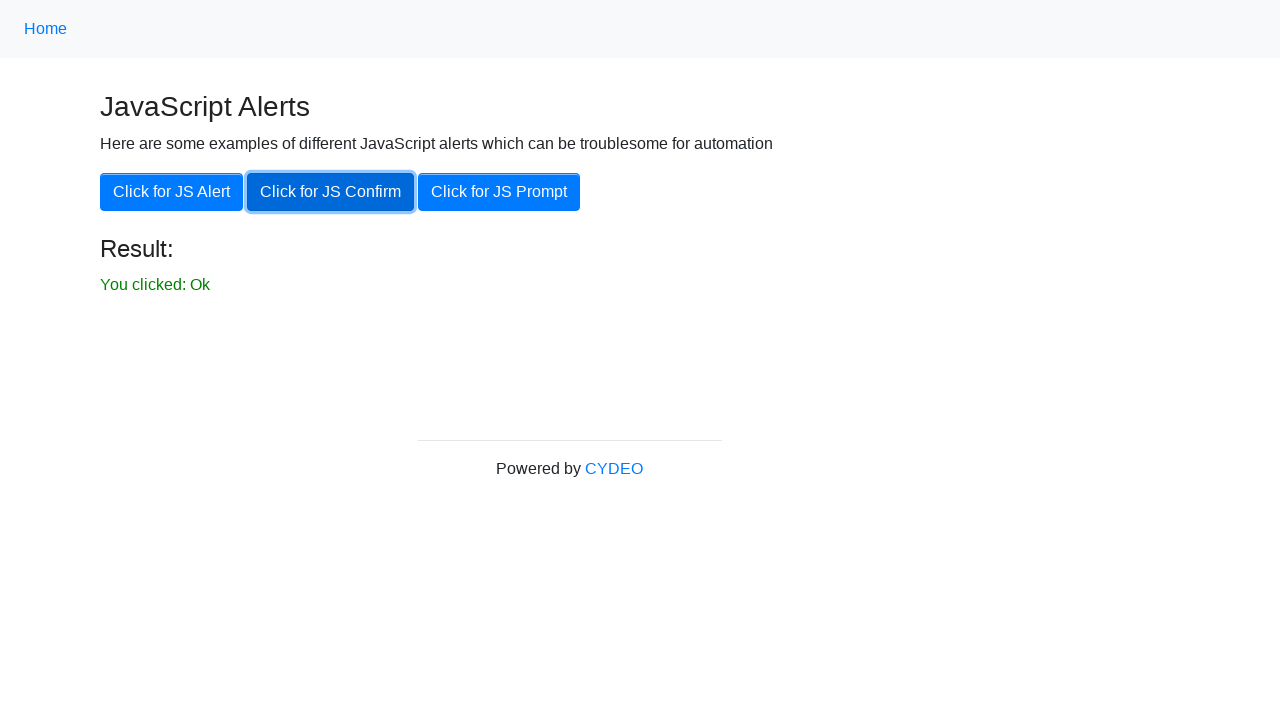

Retrieved result text: 'You clicked: Ok'
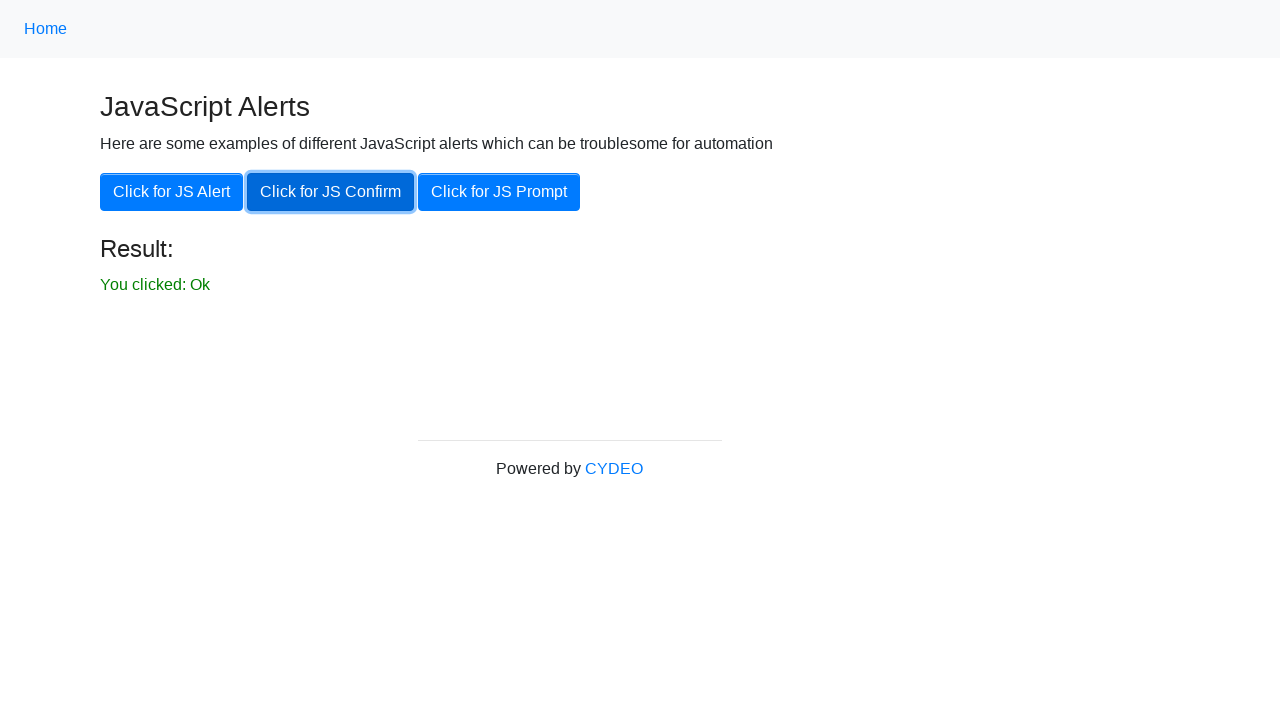

Verified result text matches expected value 'You clicked: Ok'
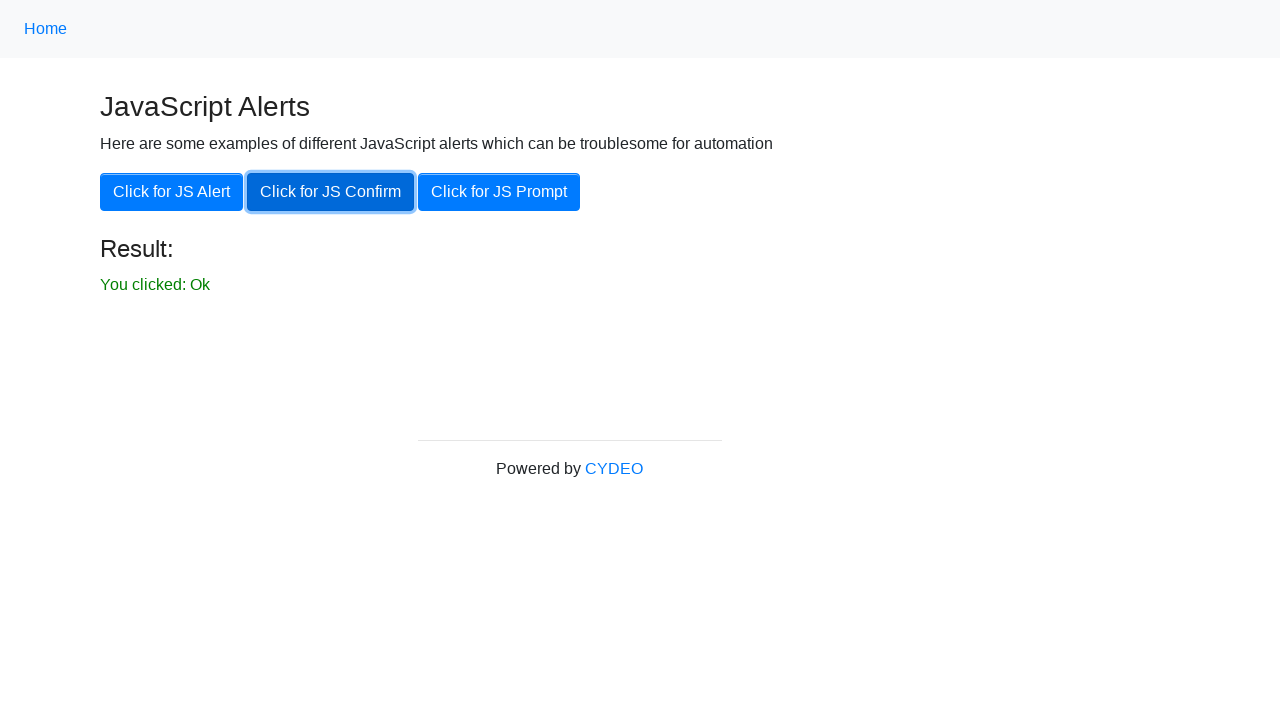

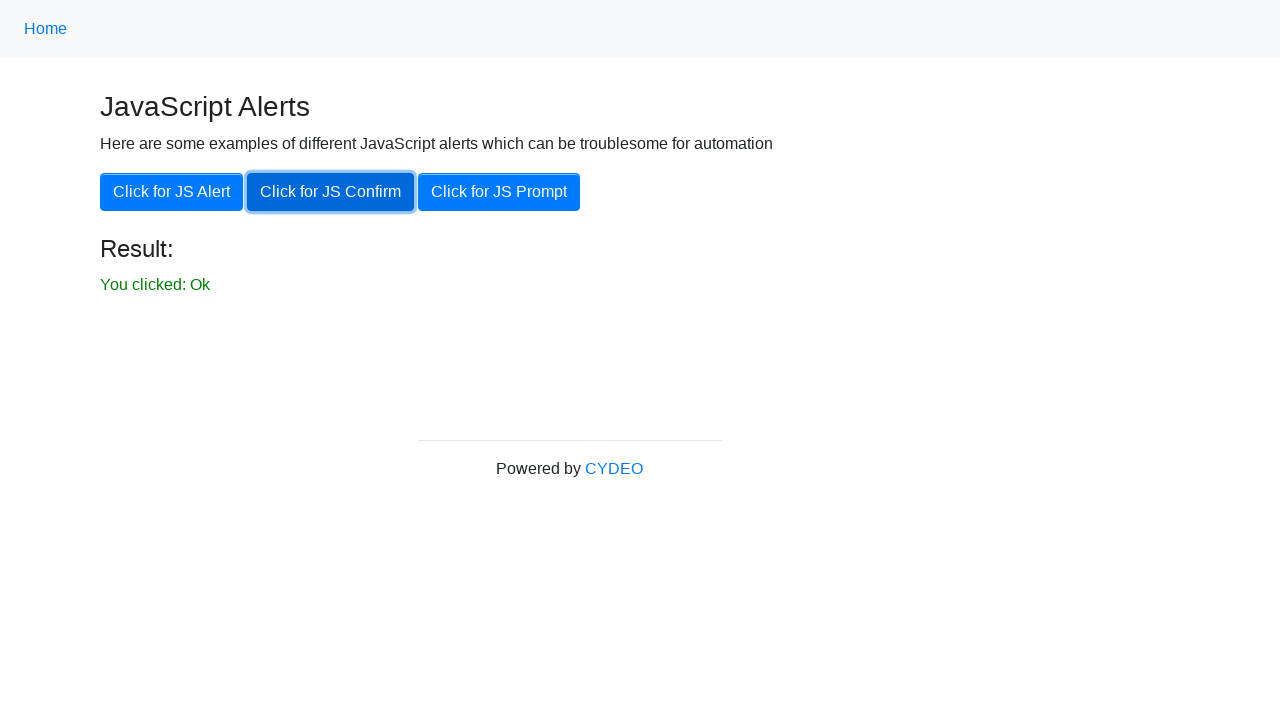